Tests unmarking items as complete by unchecking their toggle checkboxes

Starting URL: https://demo.playwright.dev/todomvc

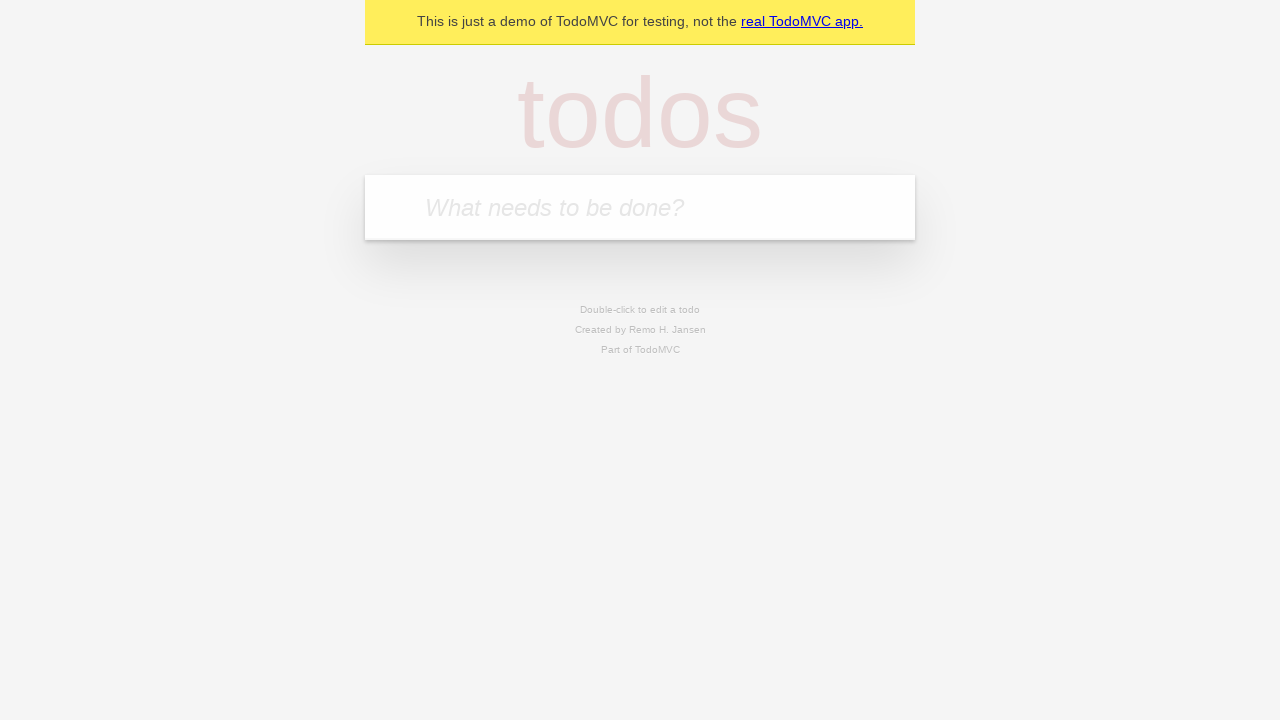

Filled new todo input with 'buy some cheese' on .new-todo
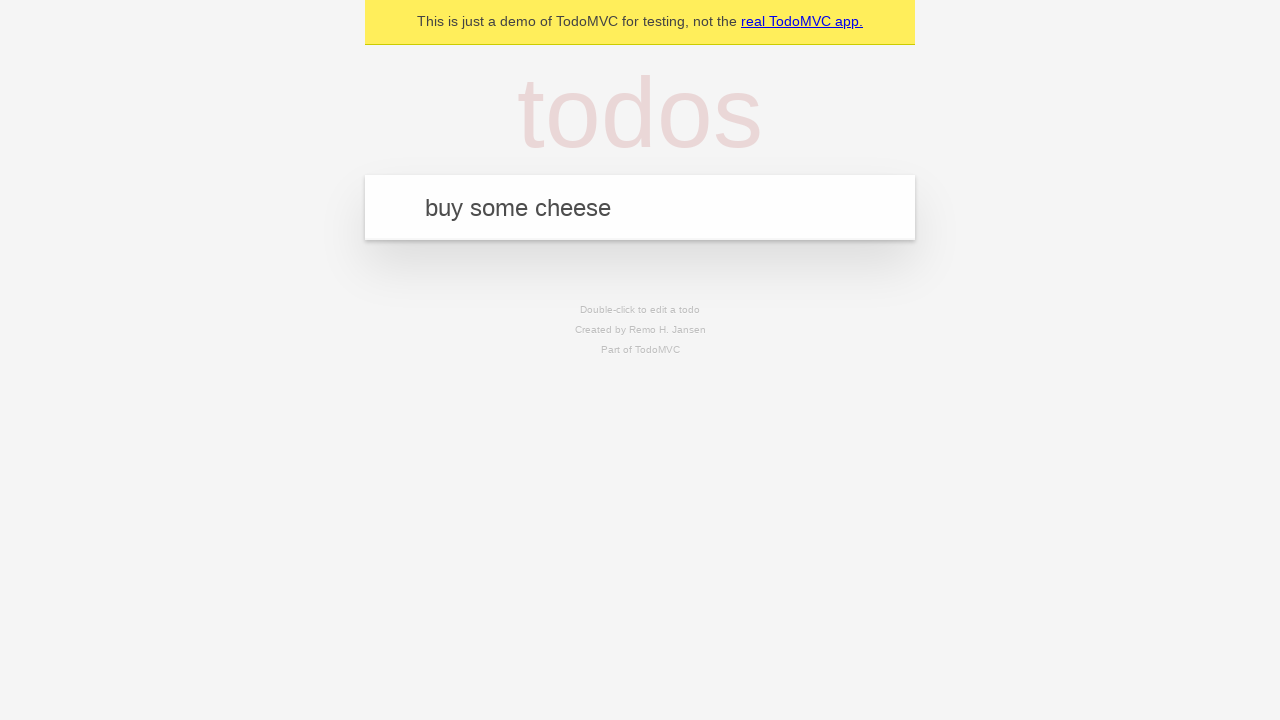

Pressed Enter to create first todo item on .new-todo
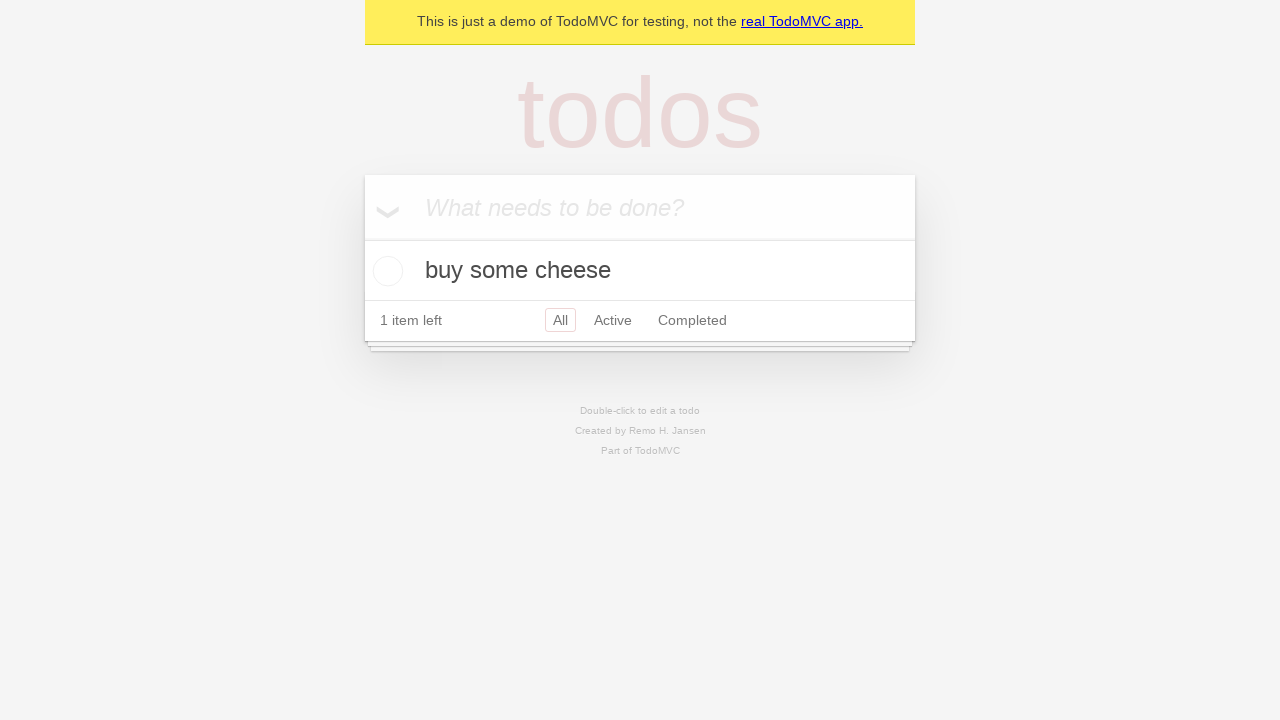

Filled new todo input with 'feed the cat' on .new-todo
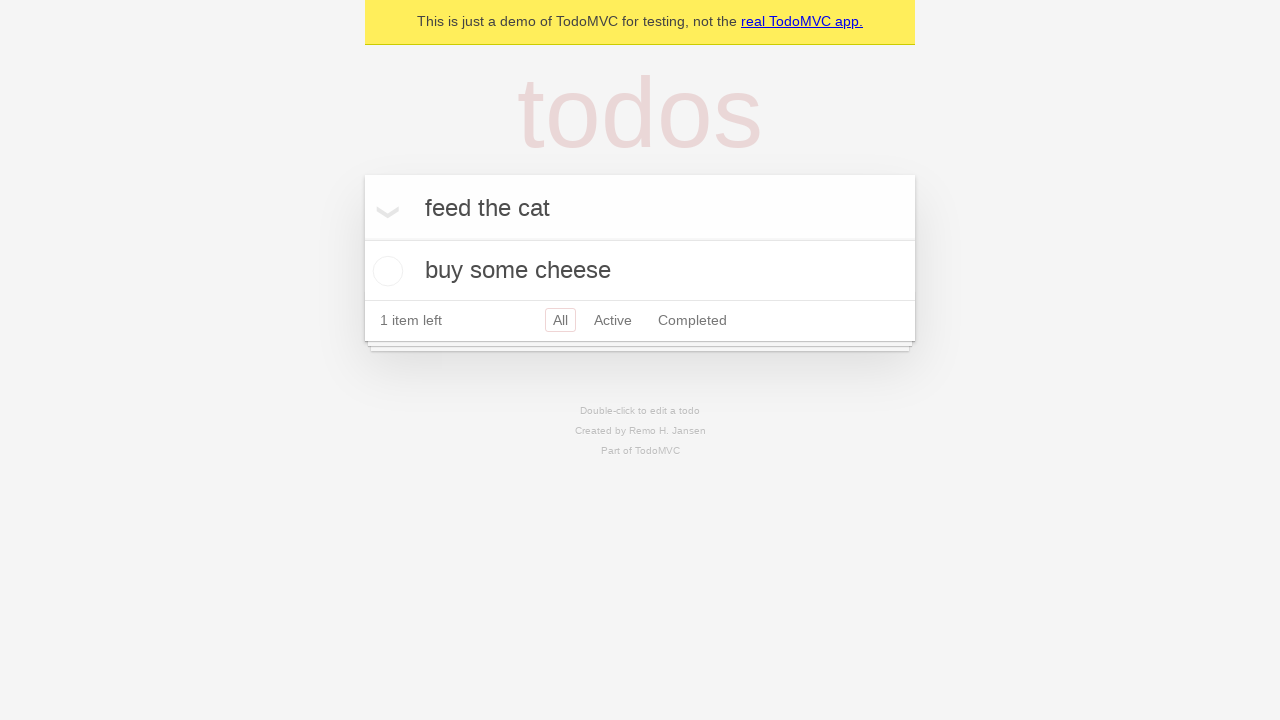

Pressed Enter to create second todo item on .new-todo
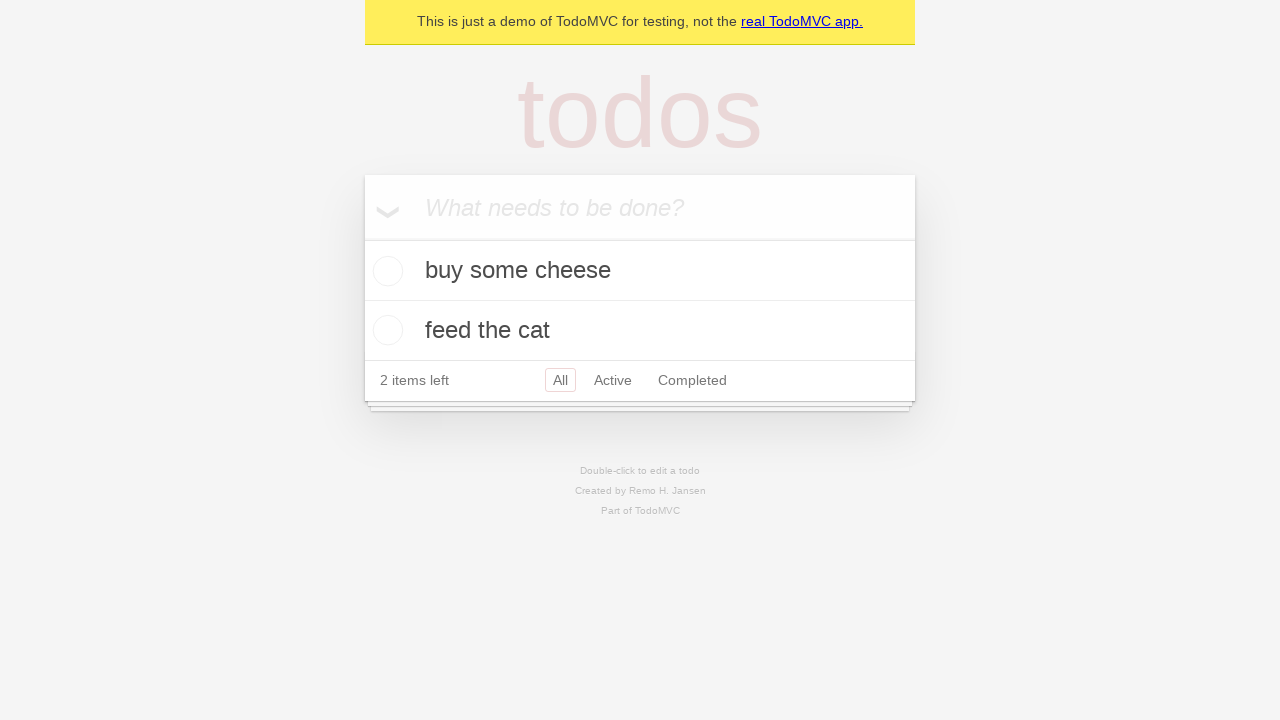

Waited for second todo item to appear in list
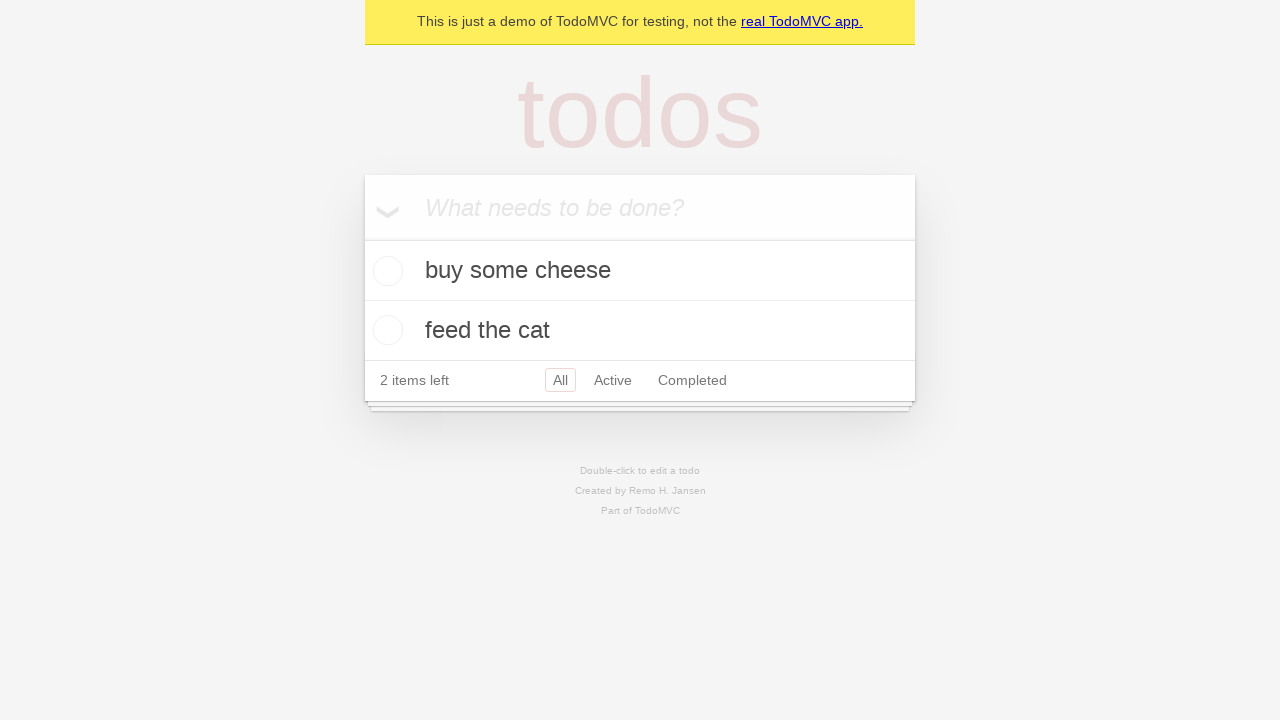

Checked toggle checkbox for first todo item to mark as complete at (385, 271) on .todo-list li >> nth=0 >> .toggle
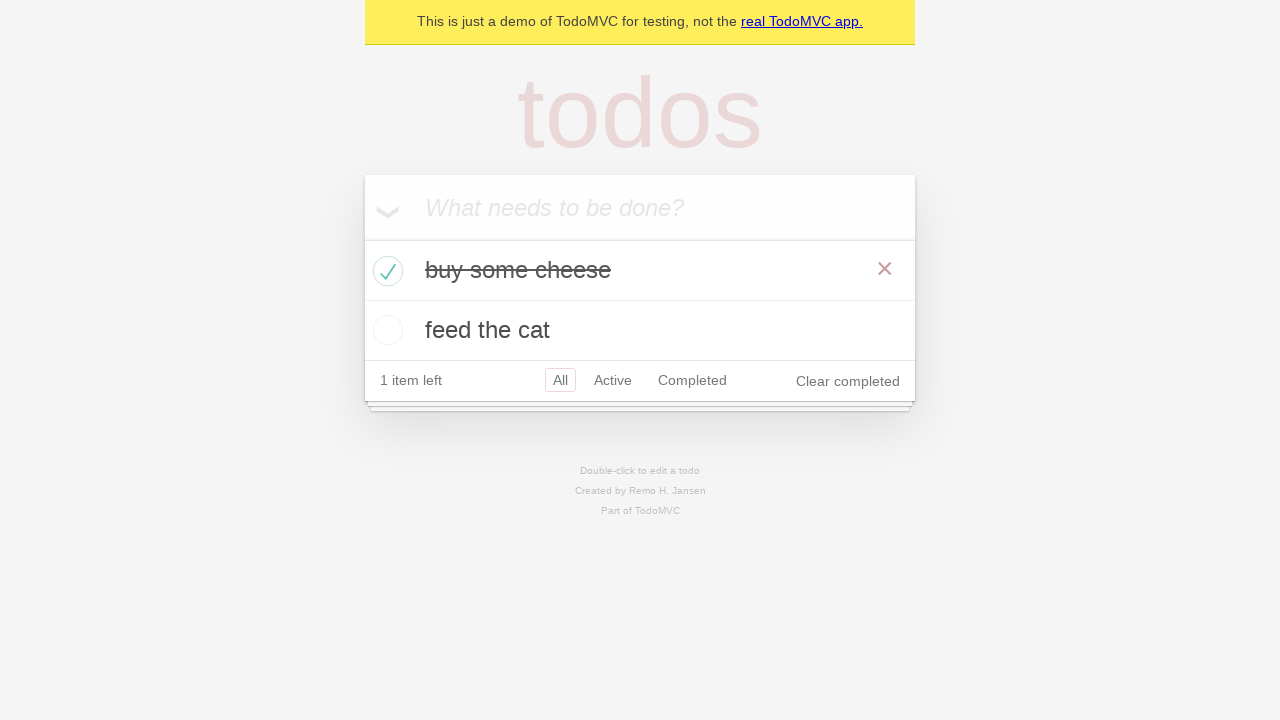

Unchecked toggle checkbox for first todo item to mark as incomplete at (385, 271) on .todo-list li >> nth=0 >> .toggle
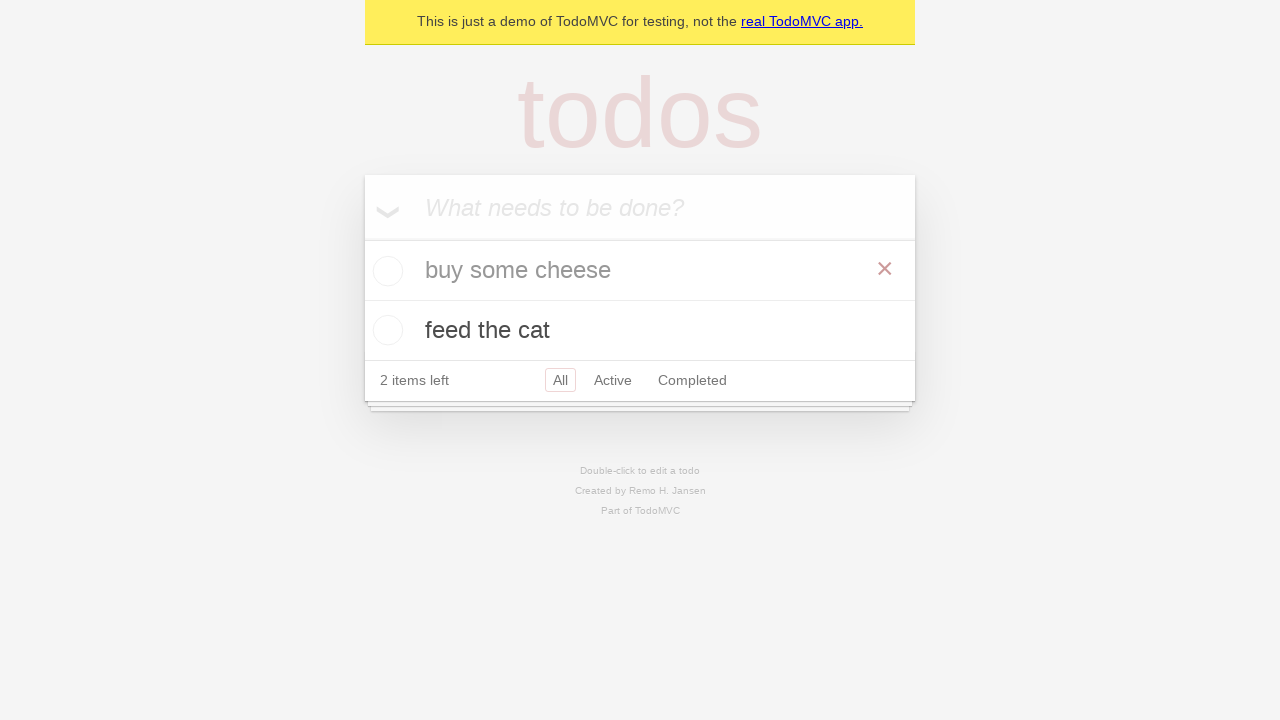

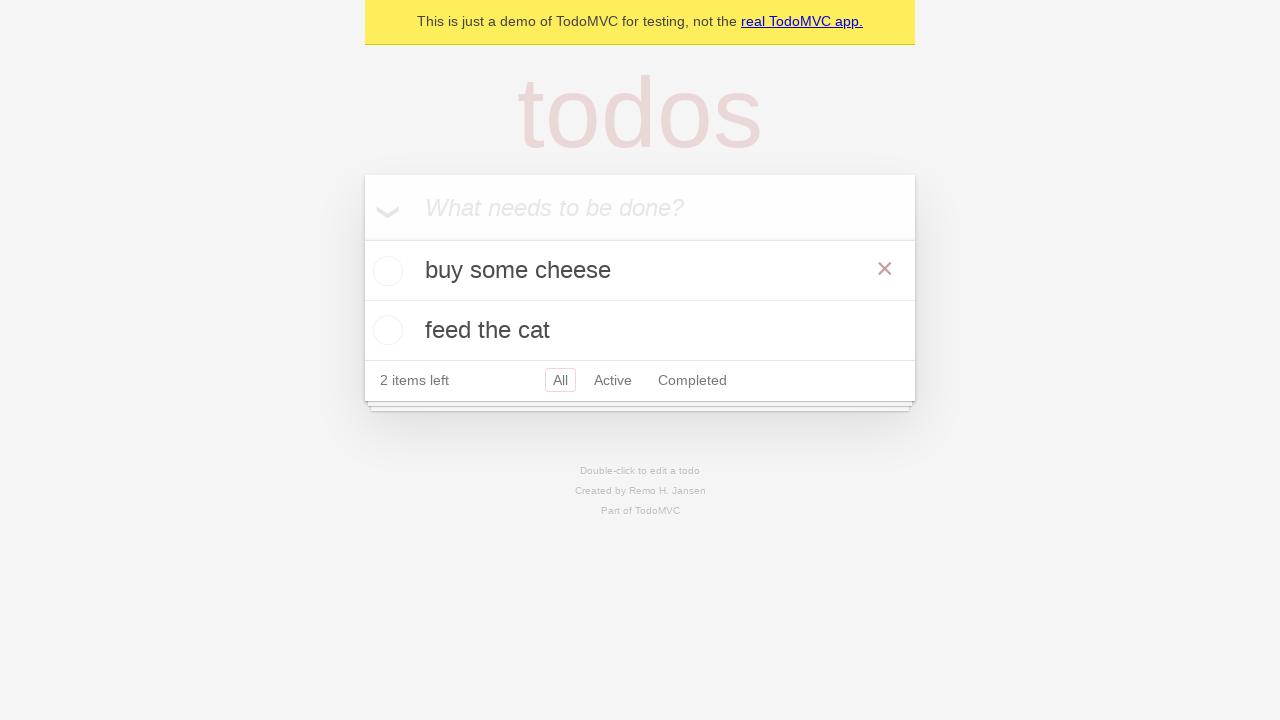